Tests editing a todo item by double-clicking, filling new text, and pressing Enter

Starting URL: https://demo.playwright.dev/todomvc

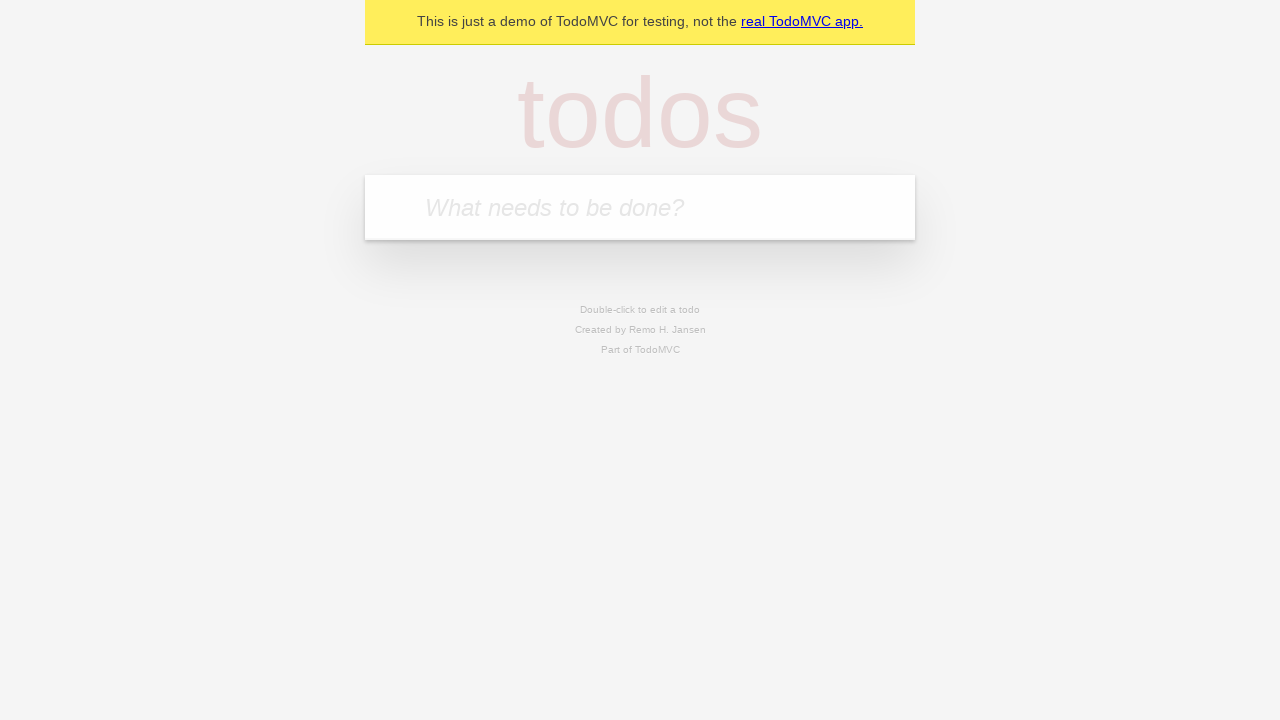

Filled new todo field with 'buy some cheese' on internal:attr=[placeholder="What needs to be done?"i]
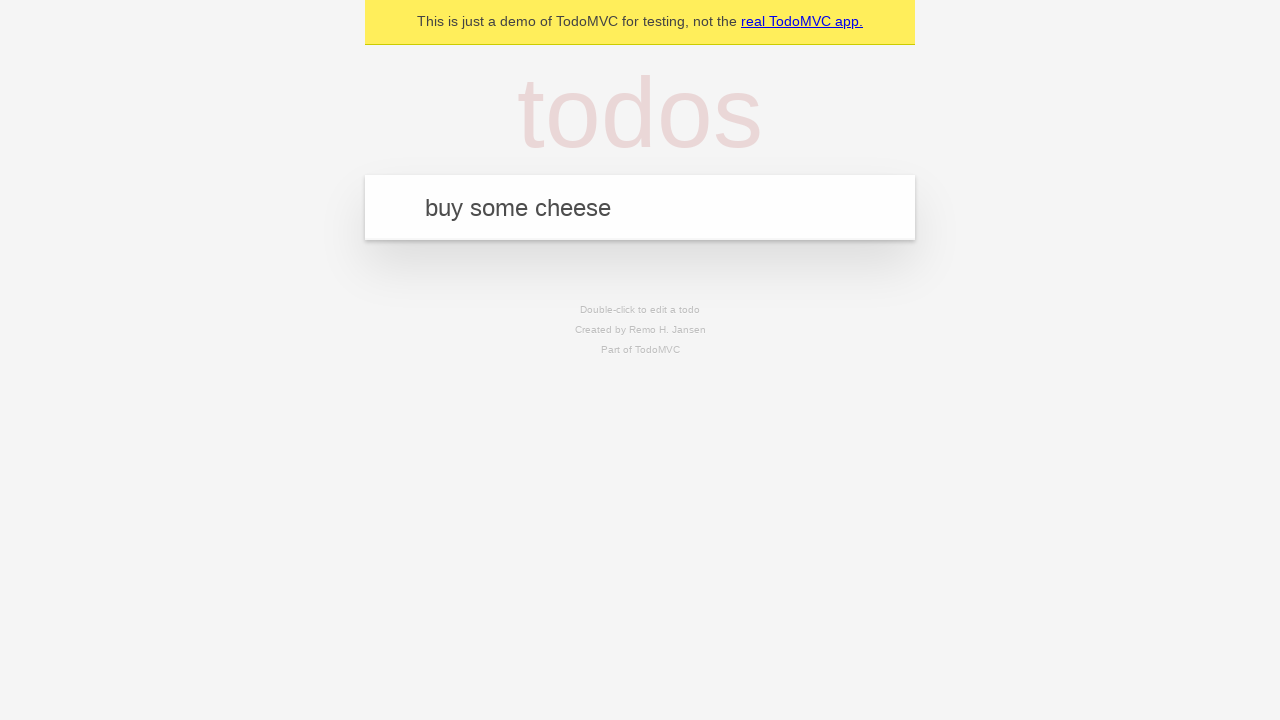

Pressed Enter to create first todo on internal:attr=[placeholder="What needs to be done?"i]
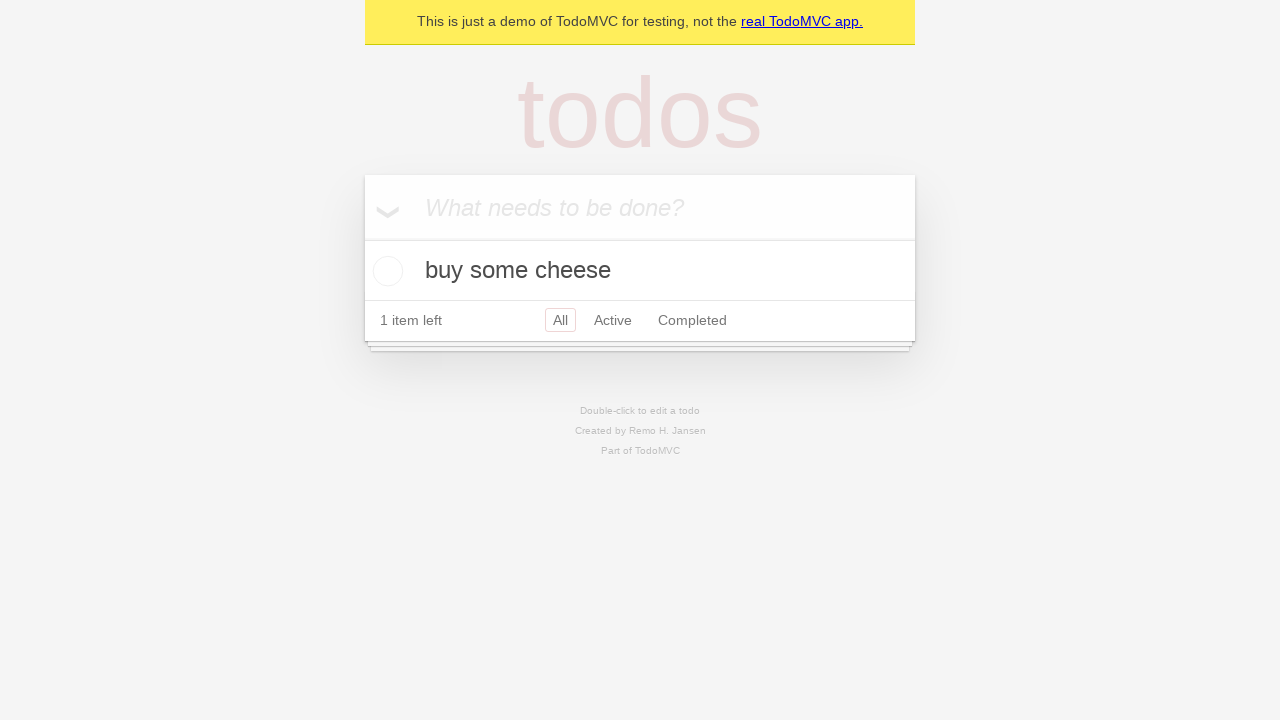

Filled new todo field with 'feed the cat' on internal:attr=[placeholder="What needs to be done?"i]
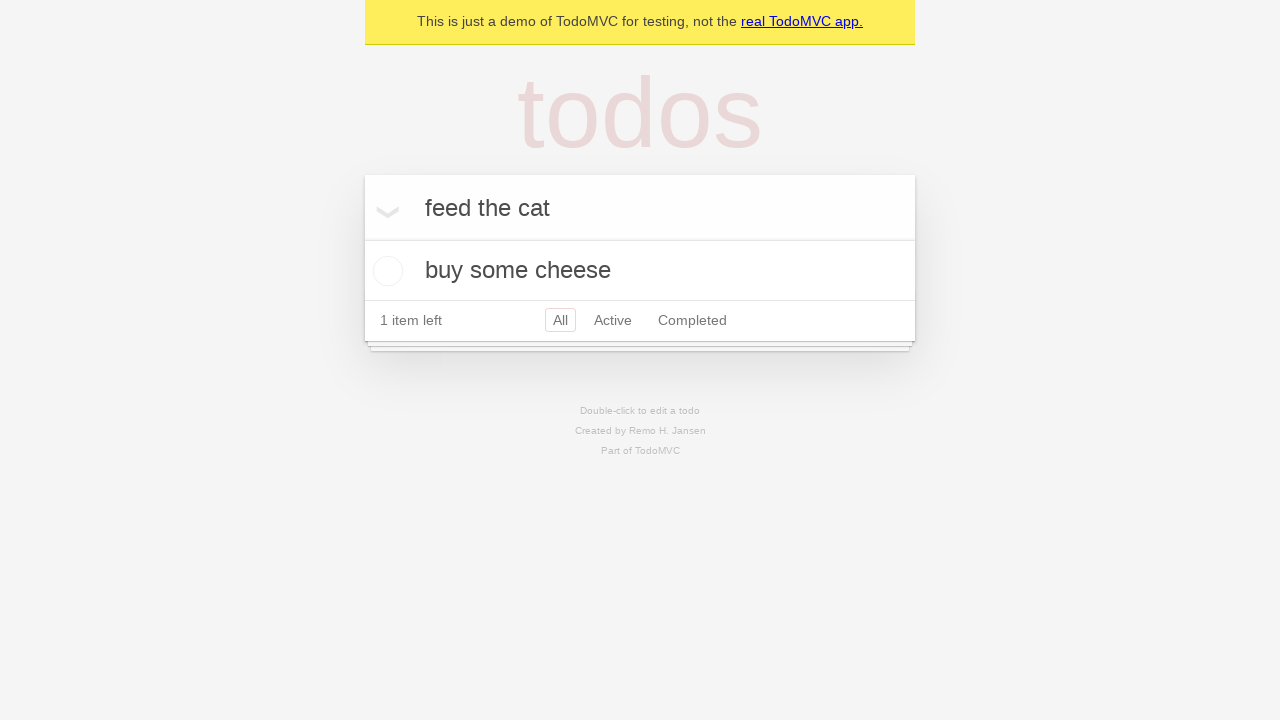

Pressed Enter to create second todo on internal:attr=[placeholder="What needs to be done?"i]
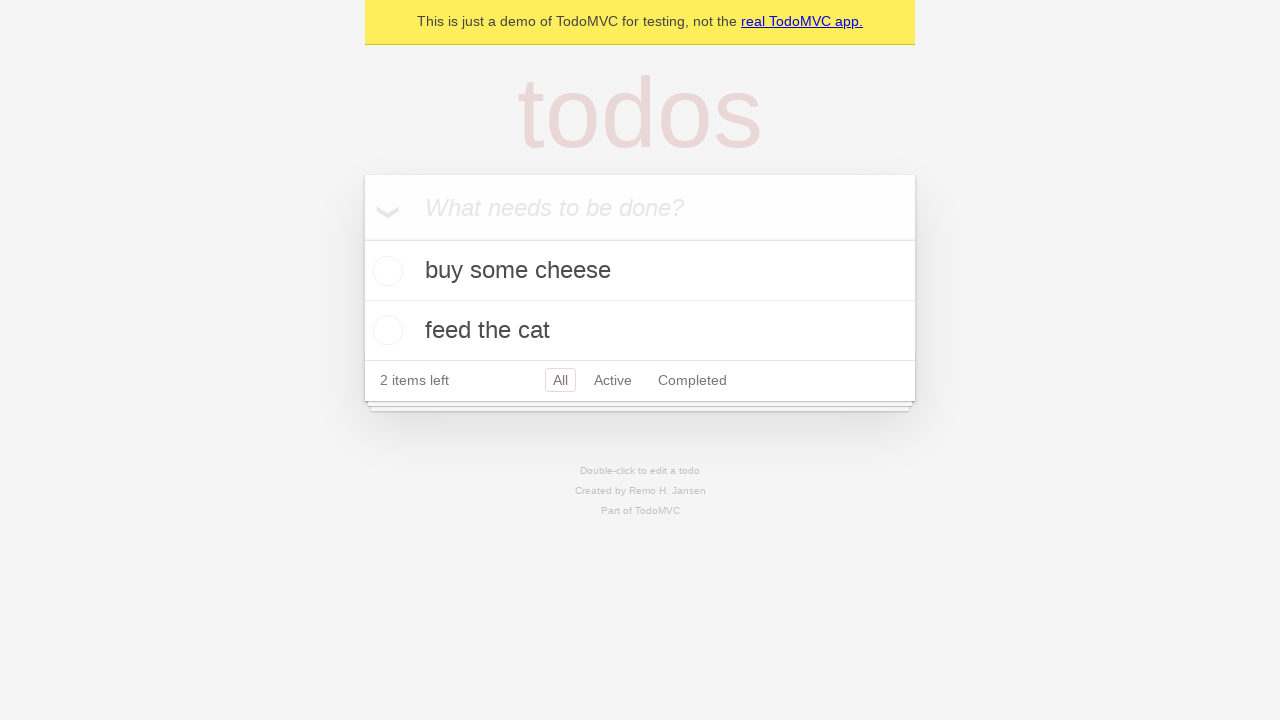

Filled new todo field with 'book a doctors appointment' on internal:attr=[placeholder="What needs to be done?"i]
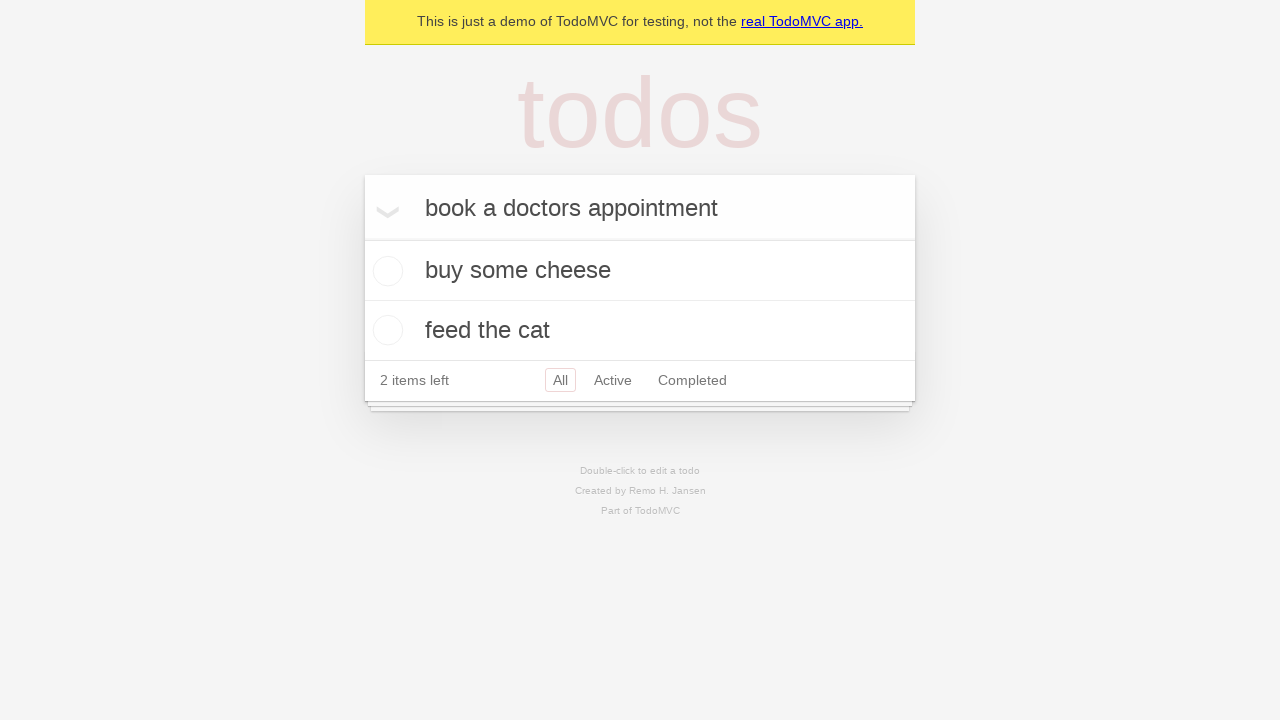

Pressed Enter to create third todo on internal:attr=[placeholder="What needs to be done?"i]
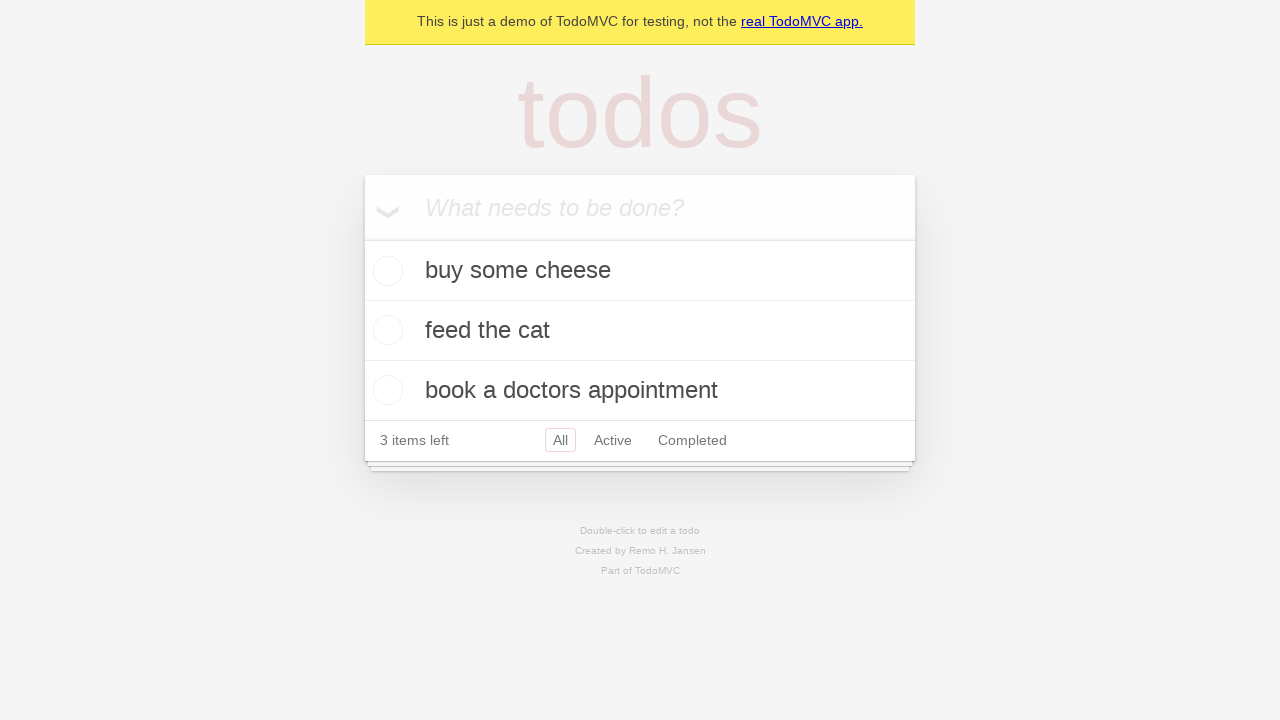

Waited for todo items to load
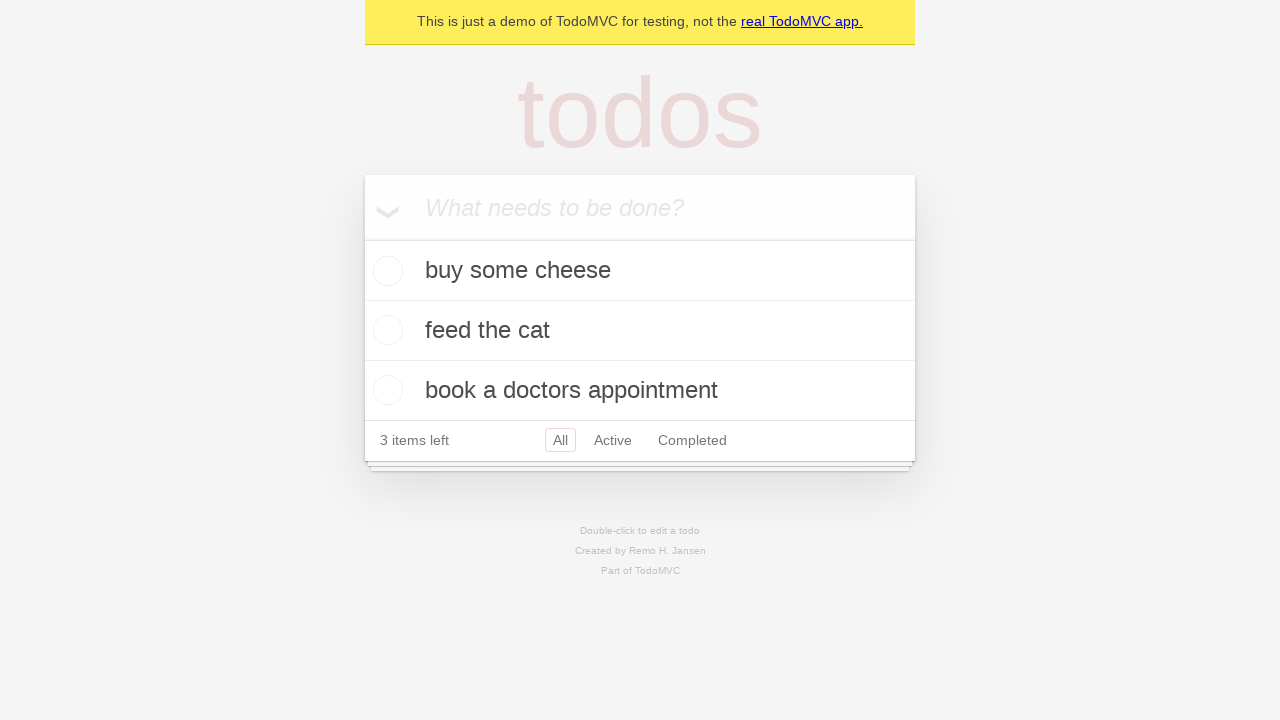

Double-clicked second todo item to enter edit mode at (640, 331) on internal:testid=[data-testid="todo-item"s] >> nth=1
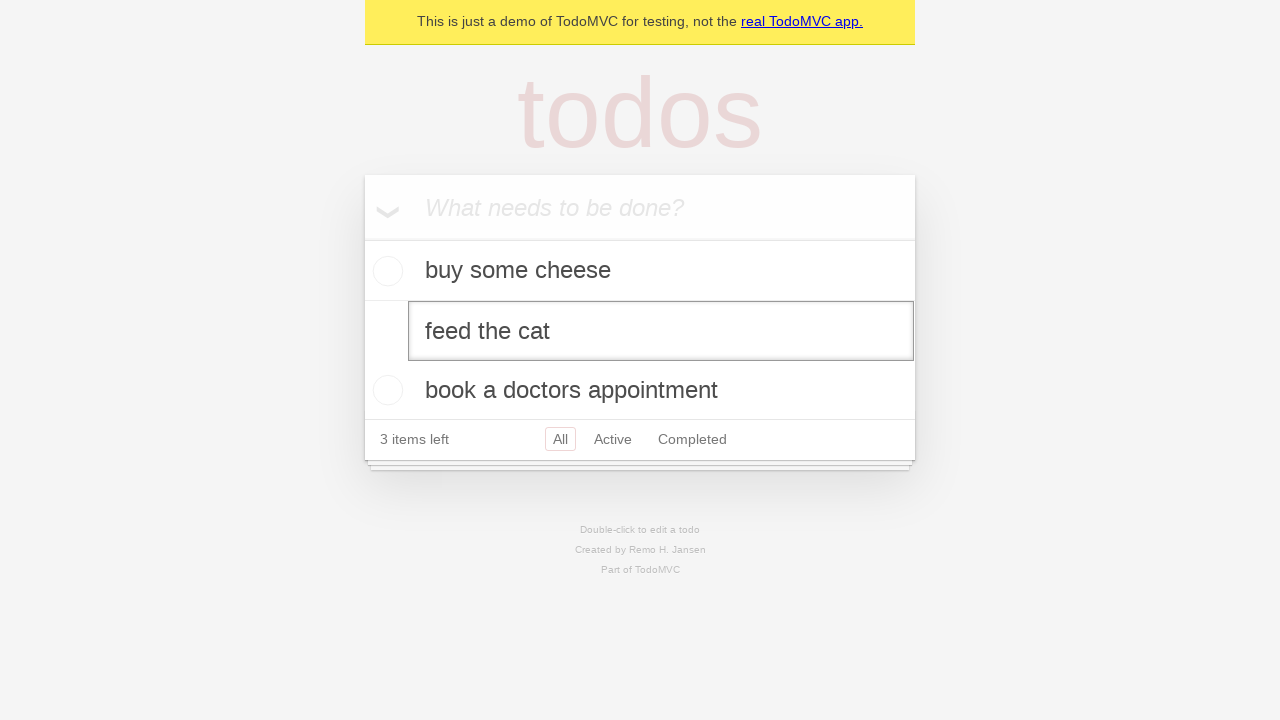

Filled edit textbox with new text 'buy some sausages' on internal:testid=[data-testid="todo-item"s] >> nth=1 >> internal:role=textbox[nam
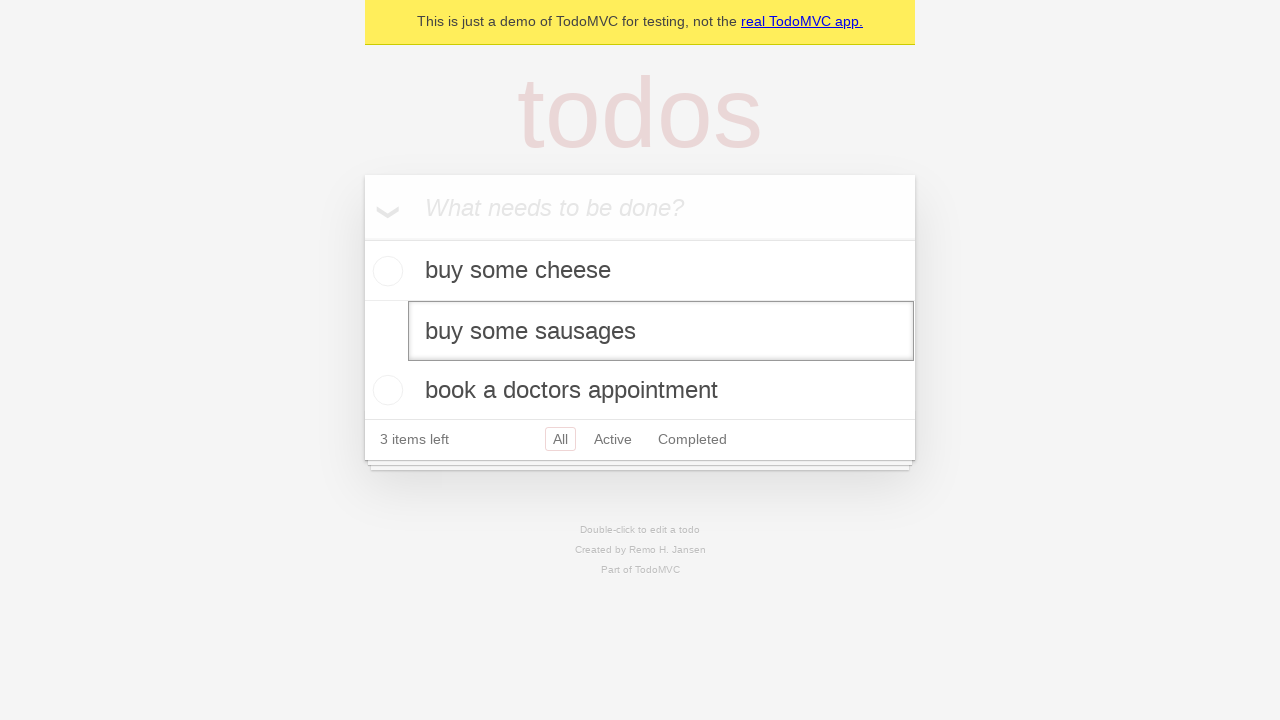

Pressed Enter to confirm todo item edit on internal:testid=[data-testid="todo-item"s] >> nth=1 >> internal:role=textbox[nam
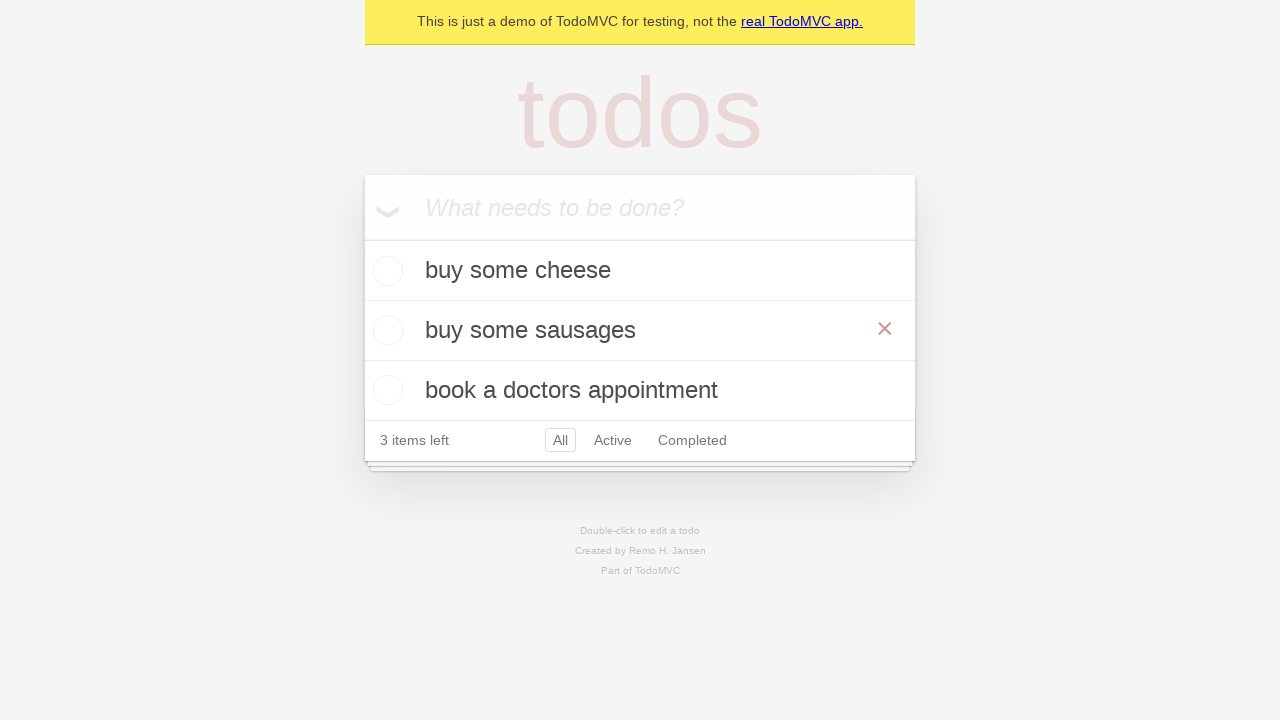

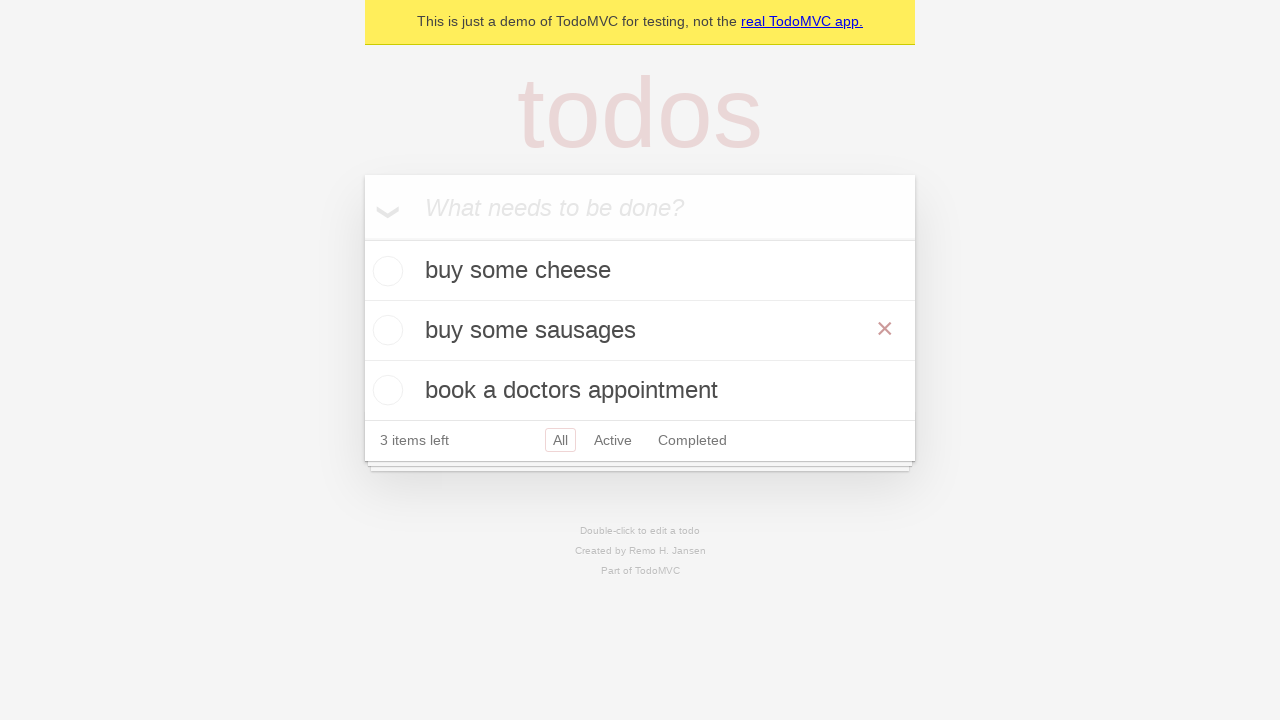